Tests that Calculate the price buttons in insurance section navigate to correct pages (car, home, travel, pet insurance)

Starting URL: https://polis812.github.io/vacuu/

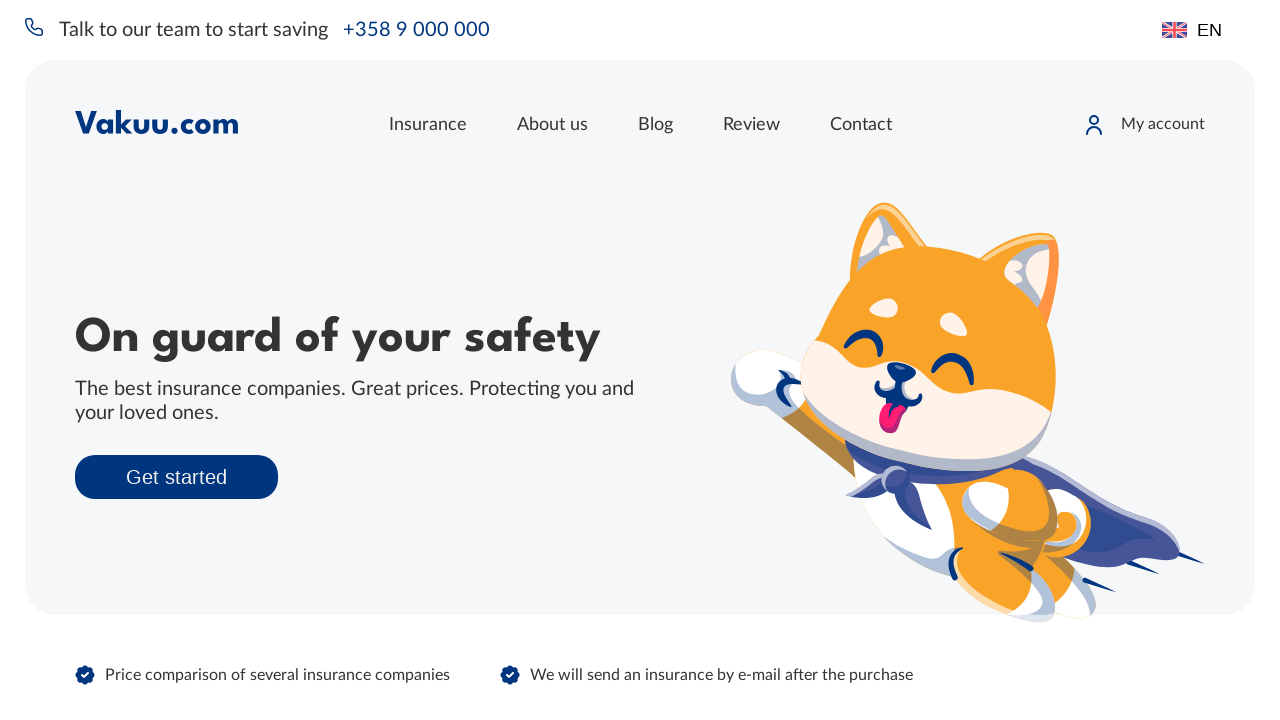

Clicked 'Calculate the price' button at index 0 for https://polis812.github.io/car at (210, 360) on div.insurance a:has-text("Calculate the price") >> nth=0
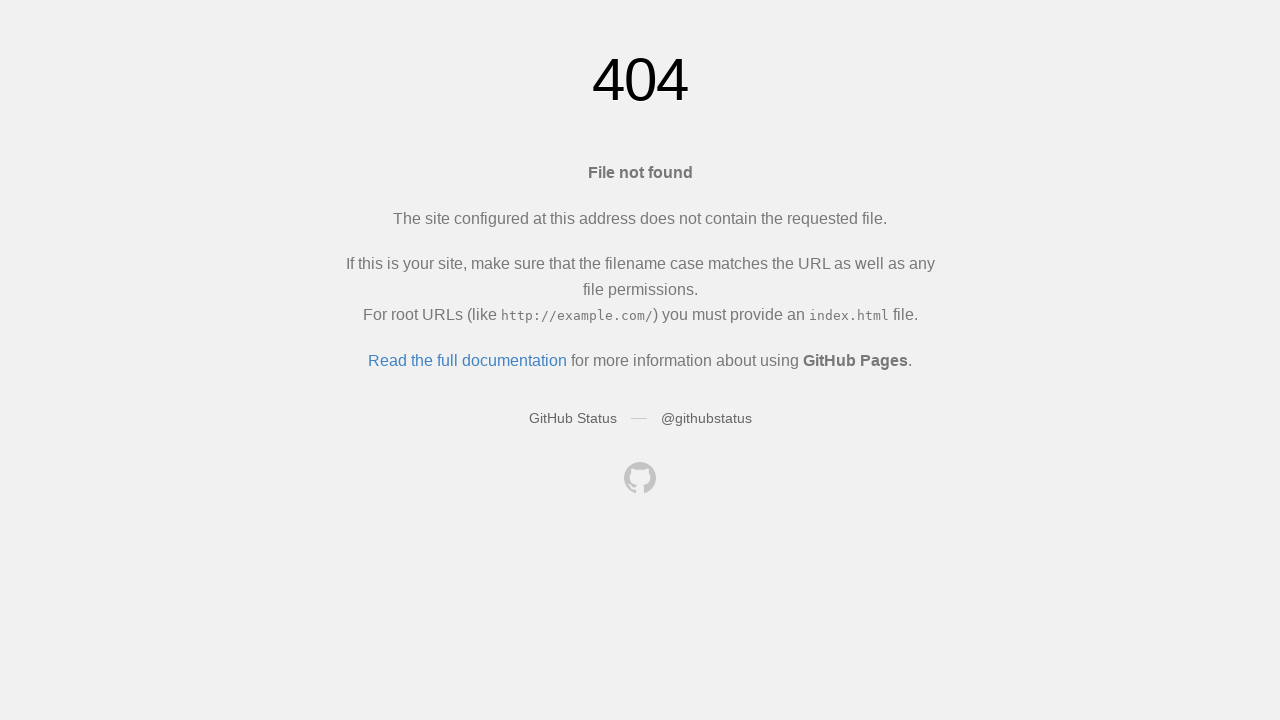

Page loaded after clicking button (expected URL: https://polis812.github.io/car)
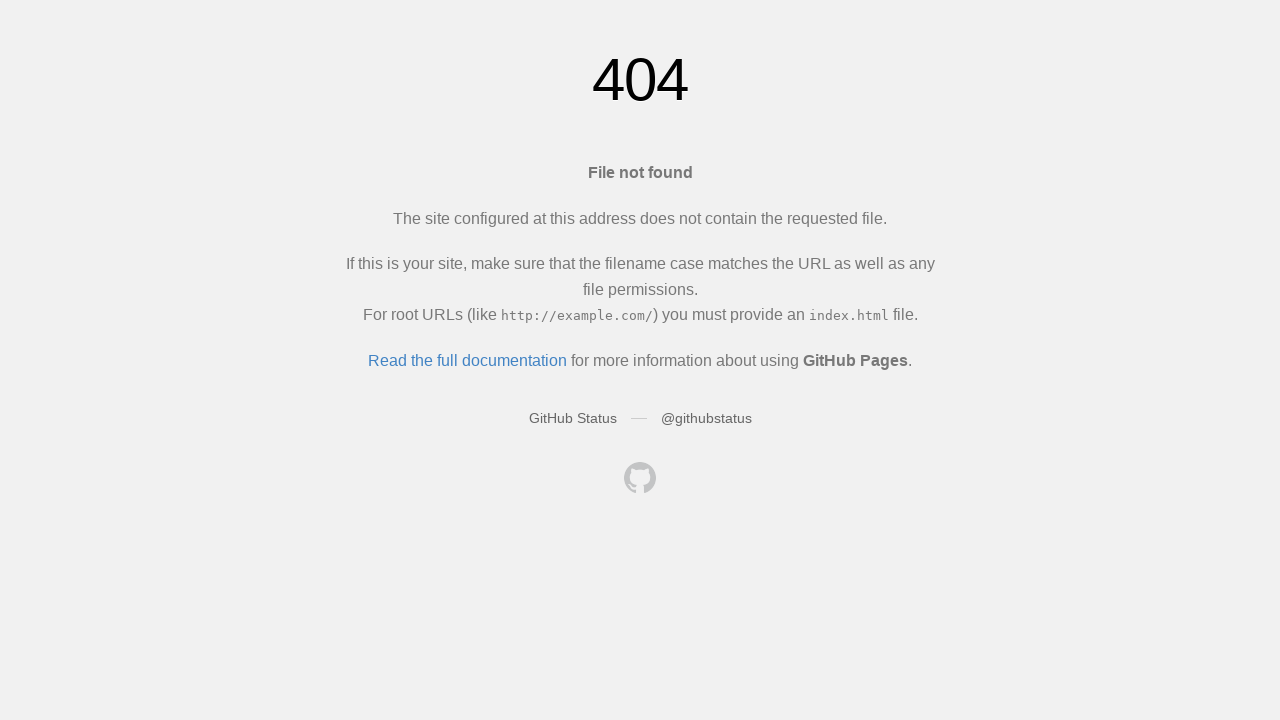

Navigated back to main page
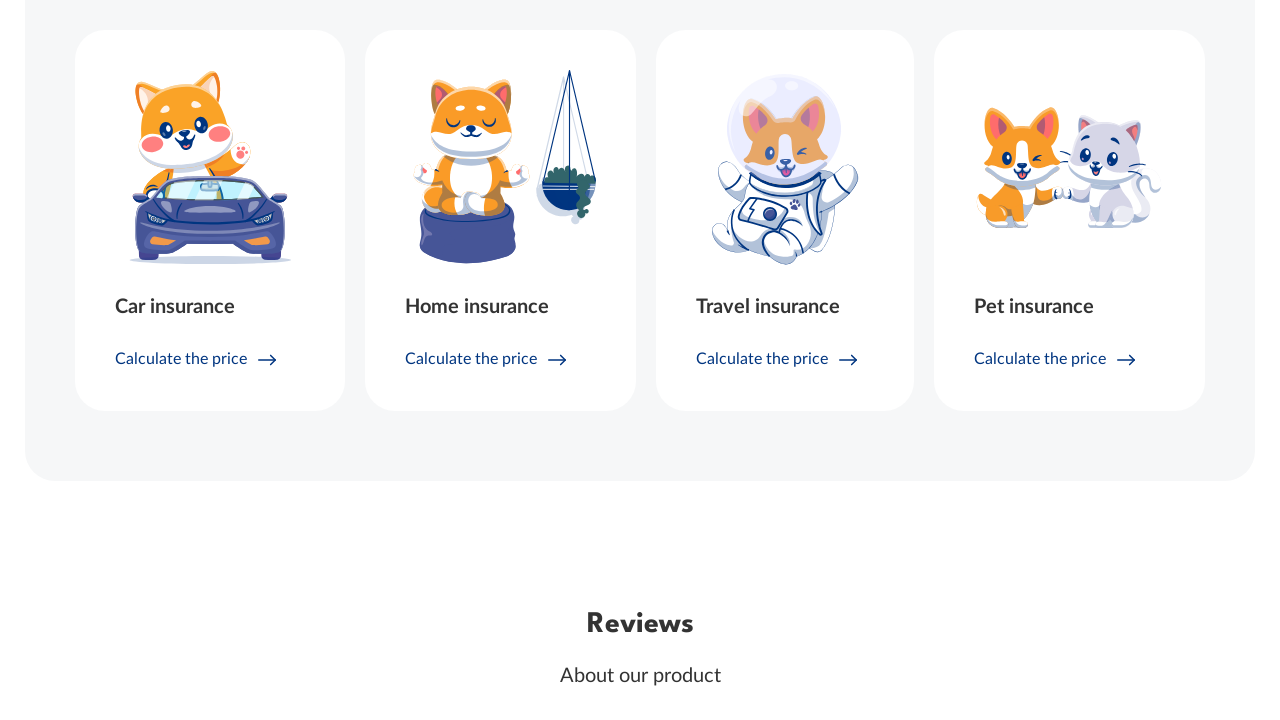

Clicked 'Calculate the price' button at index 1 for https://polis812.github.io/home at (501, 360) on div.insurance a:has-text("Calculate the price") >> nth=1
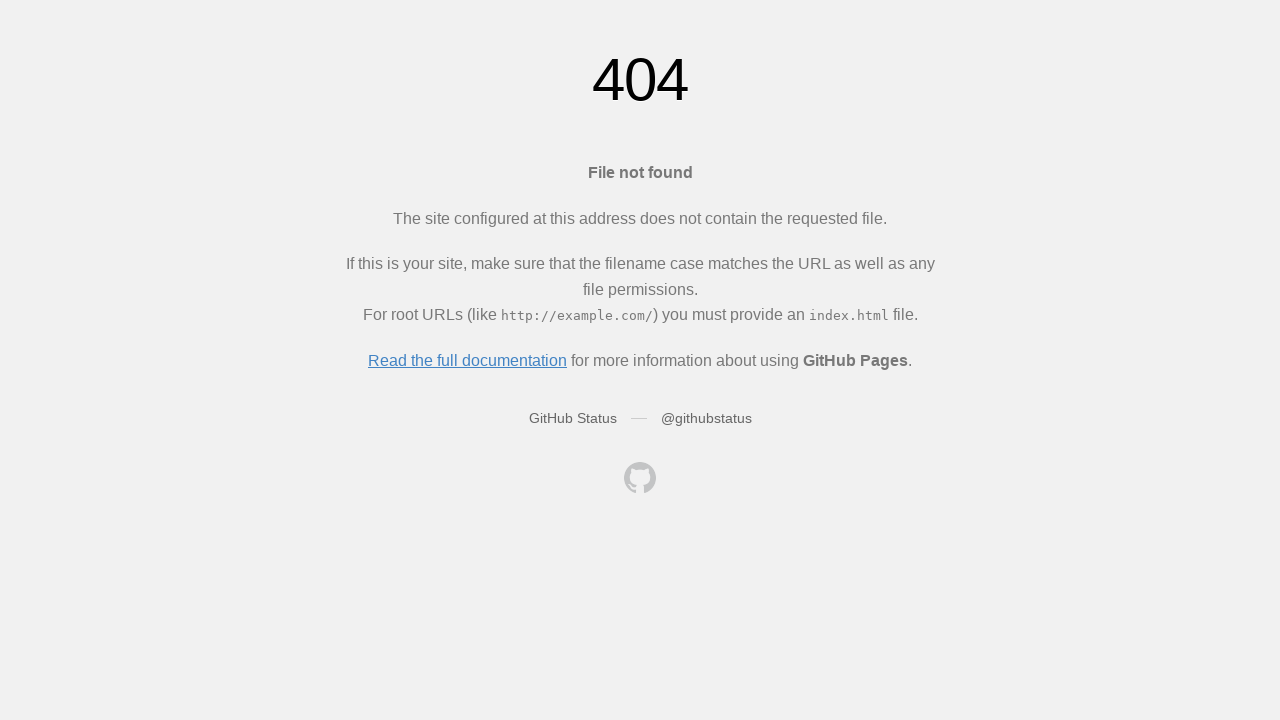

Page loaded after clicking button (expected URL: https://polis812.github.io/home)
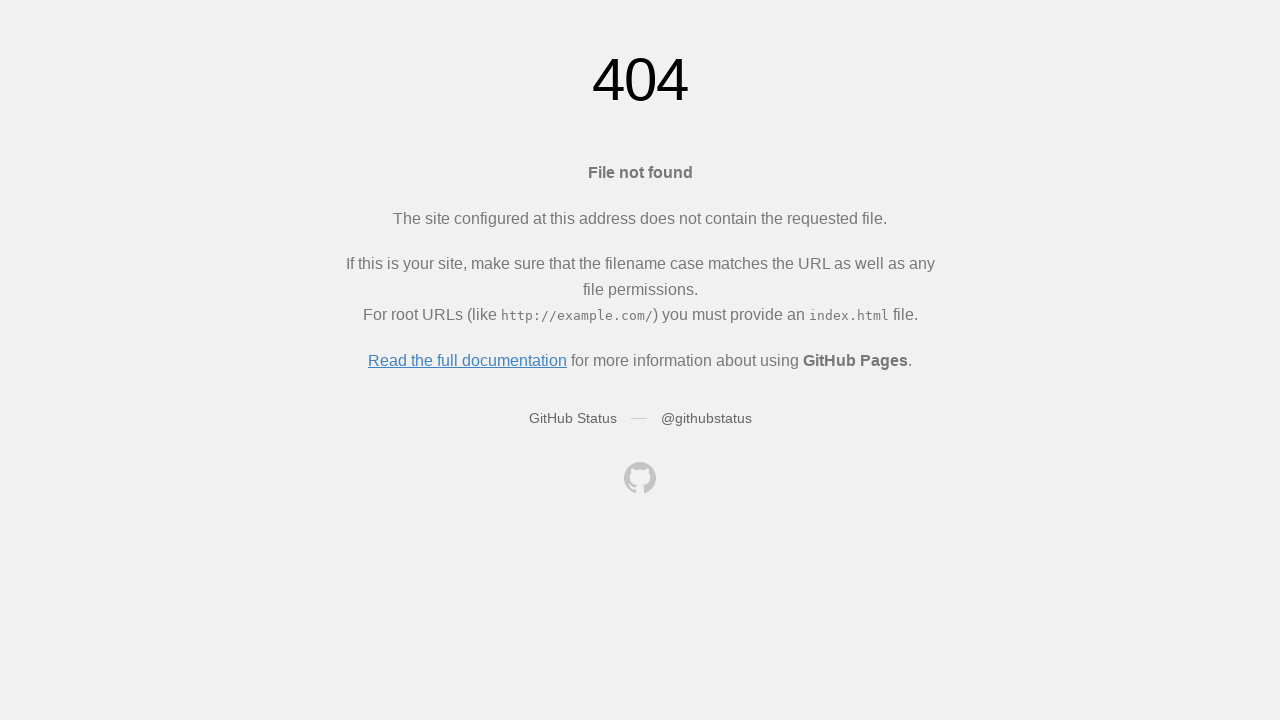

Navigated back to main page
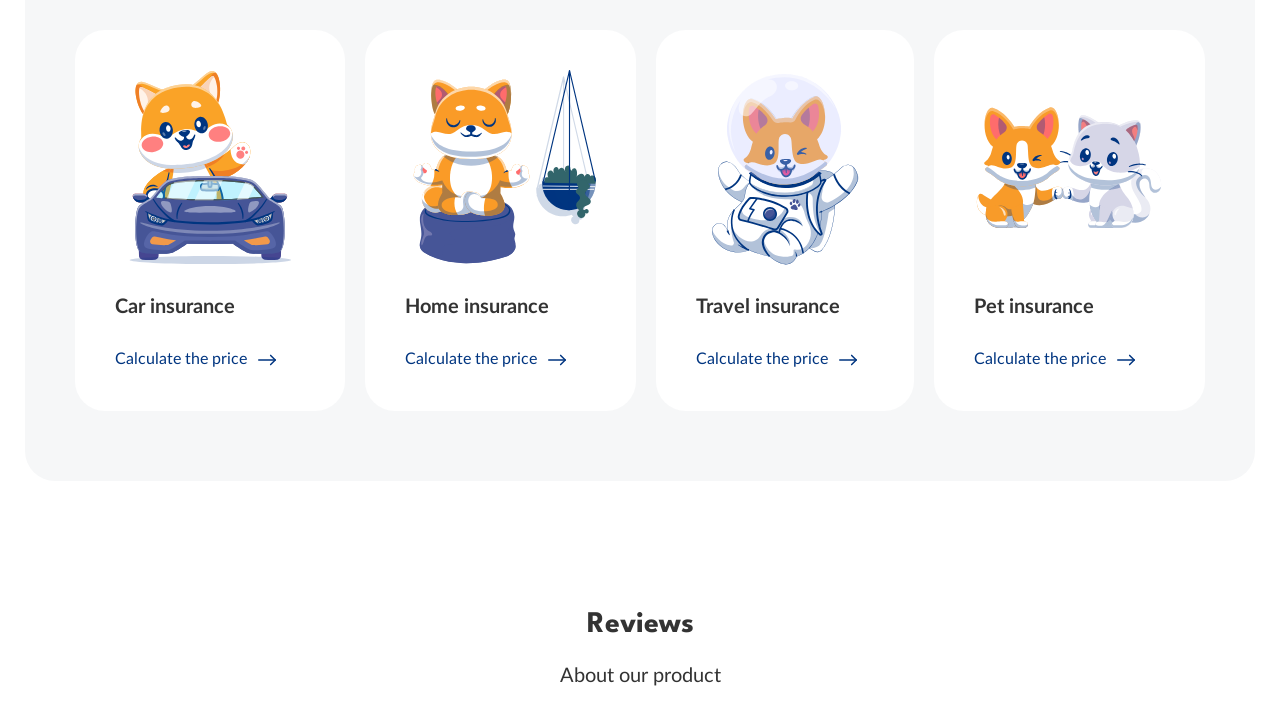

Clicked 'Calculate the price' button at index 2 for https://polis812.github.io/travel at (785, 360) on div.insurance a:has-text("Calculate the price") >> nth=2
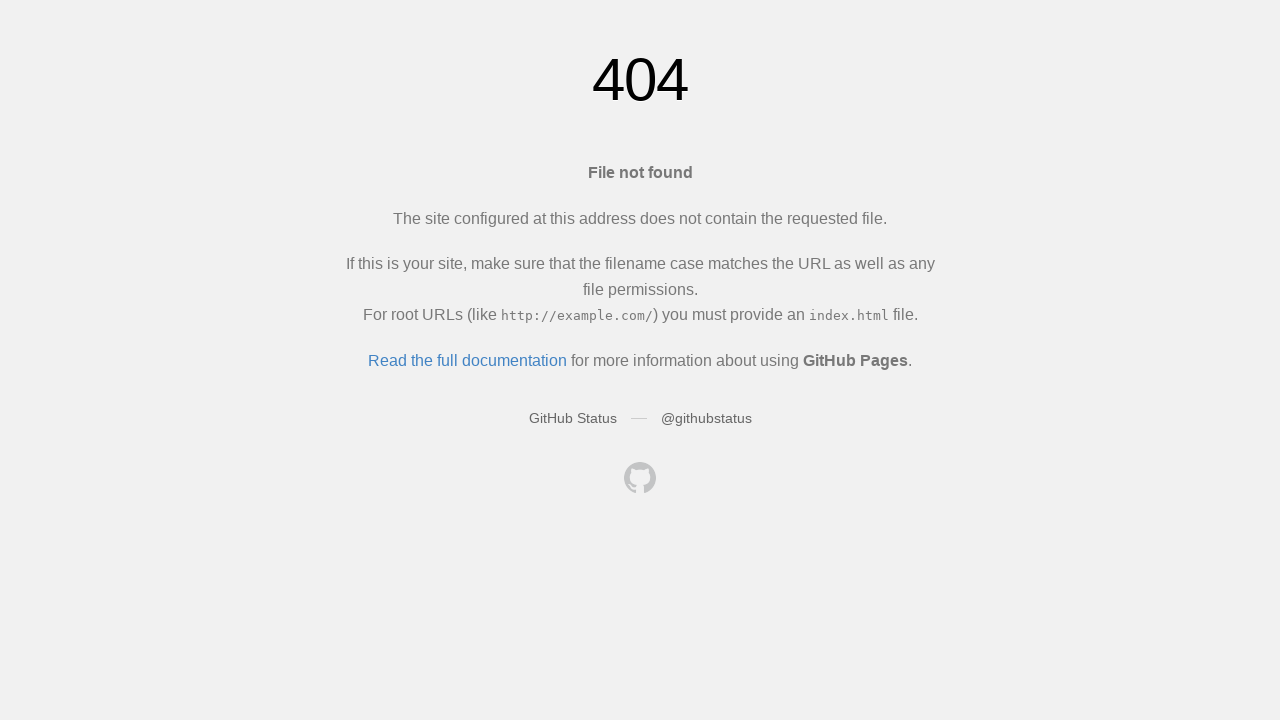

Page loaded after clicking button (expected URL: https://polis812.github.io/travel)
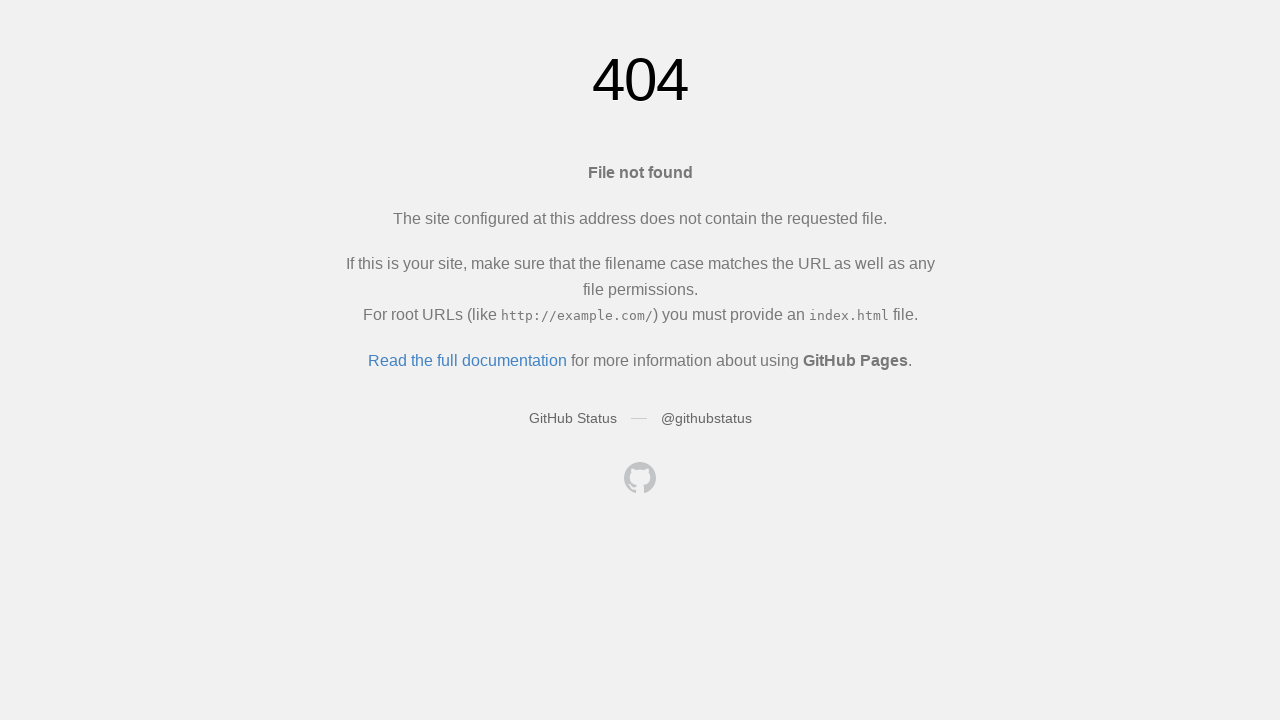

Navigated back to main page
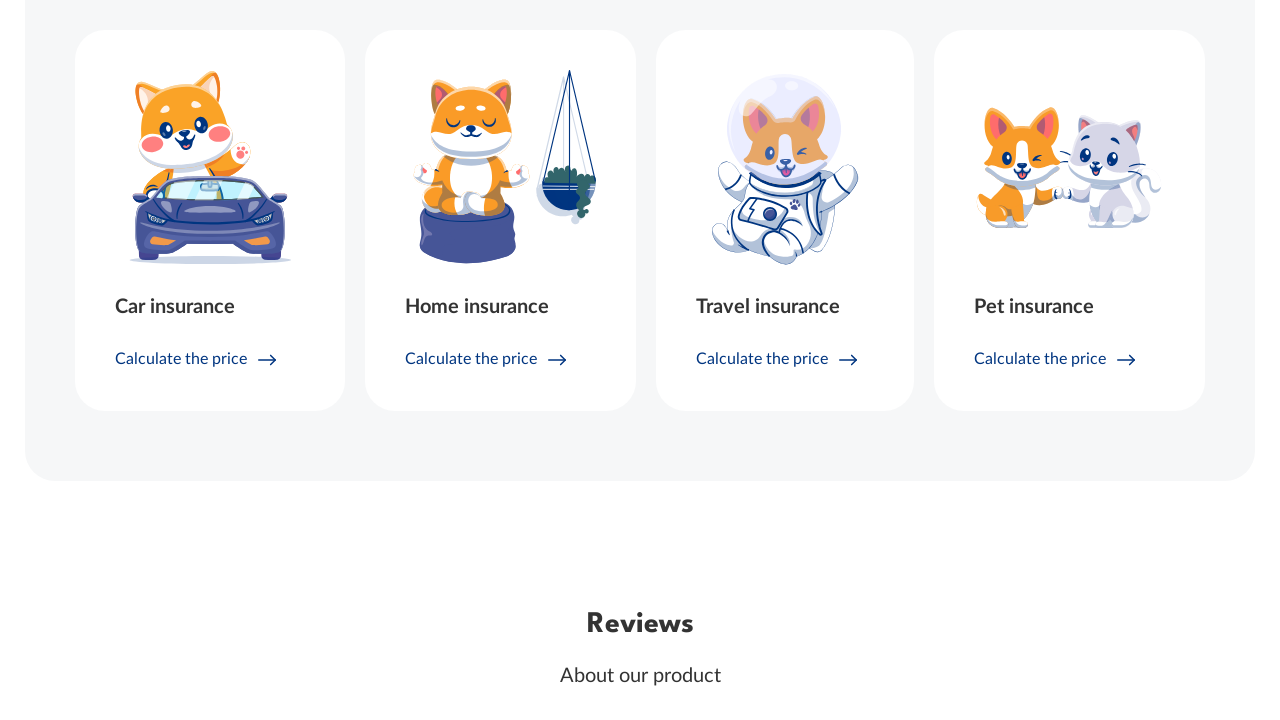

Clicked 'Calculate the price' button at index 3 for https://polis812.github.io/pet at (1069, 360) on div.insurance a:has-text("Calculate the price") >> nth=3
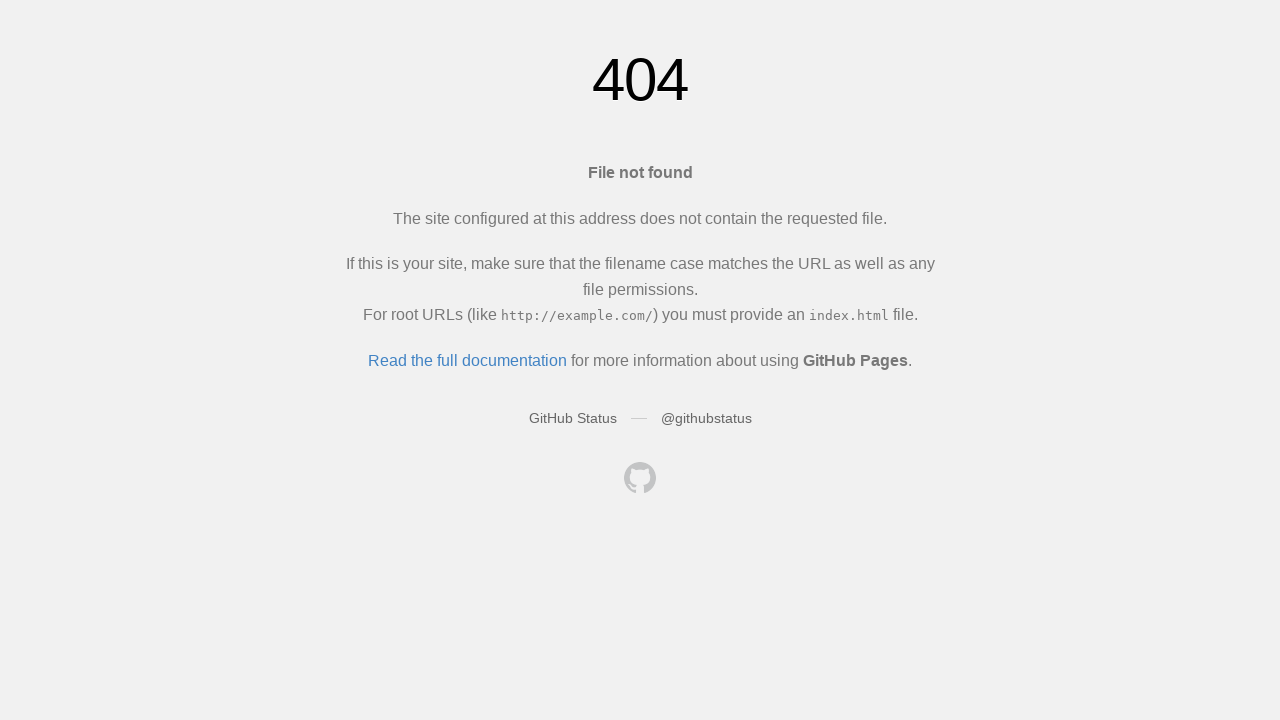

Page loaded after clicking button (expected URL: https://polis812.github.io/pet)
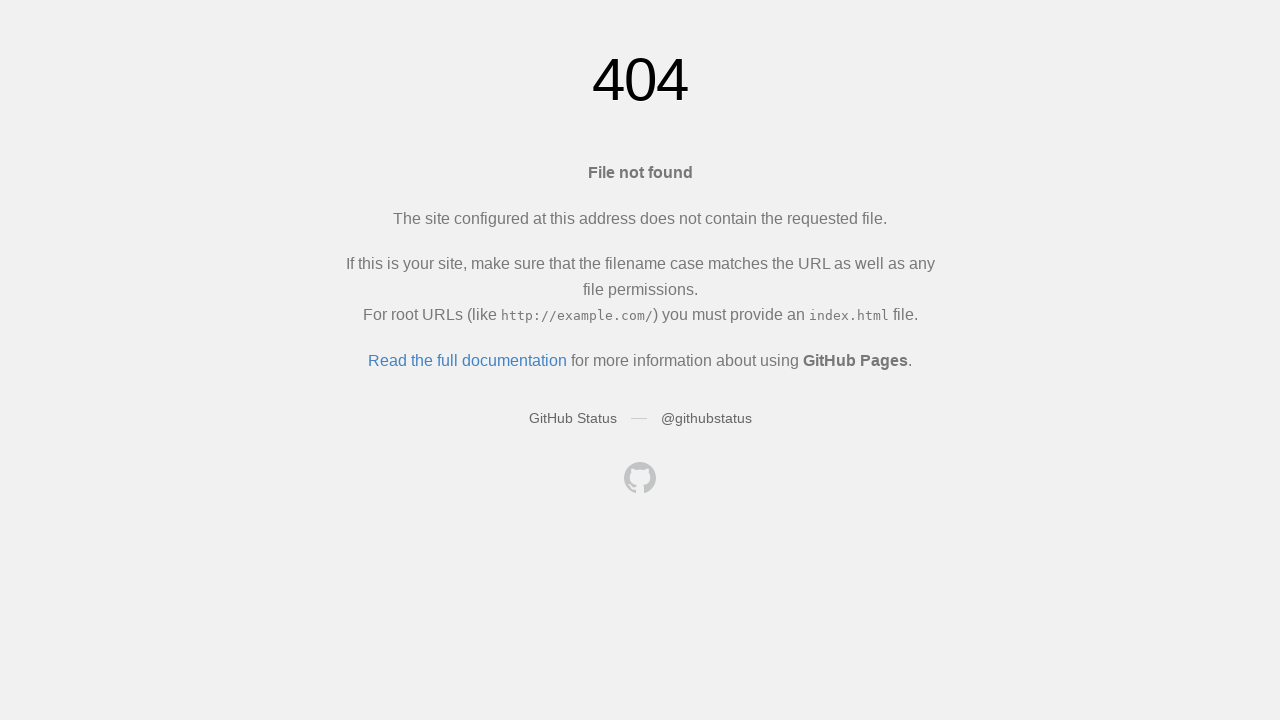

Navigated back to main page
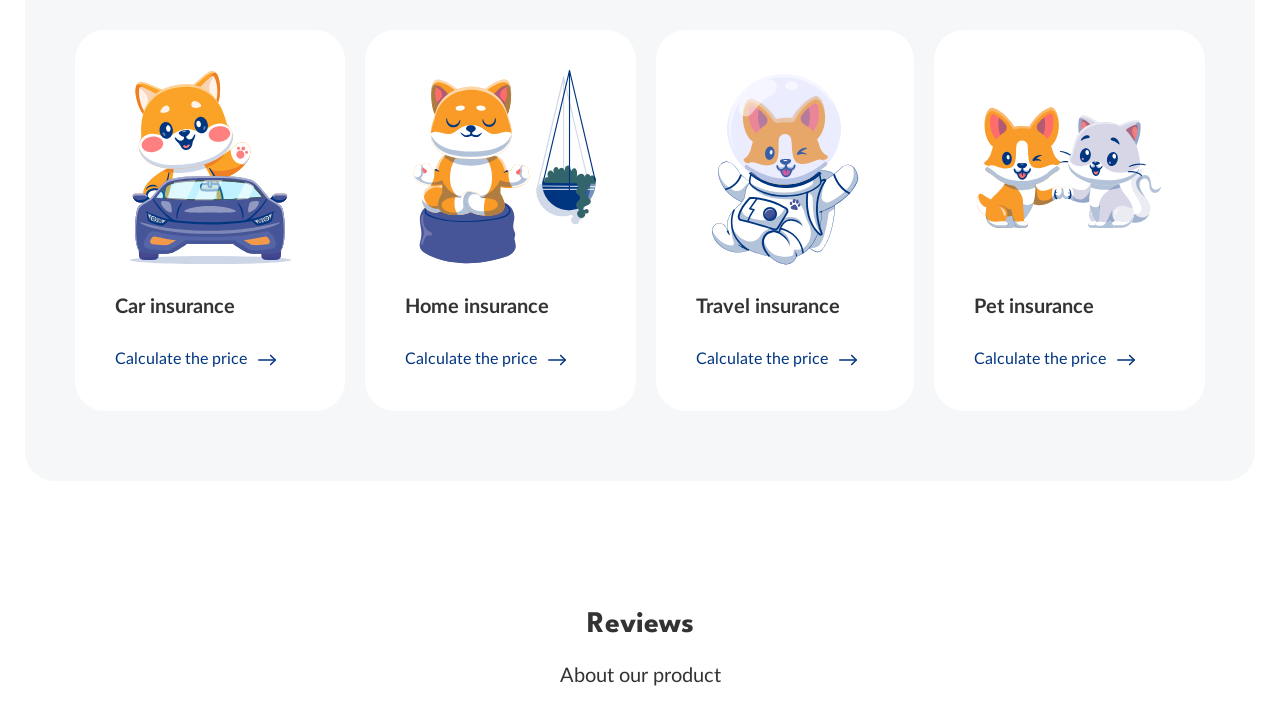

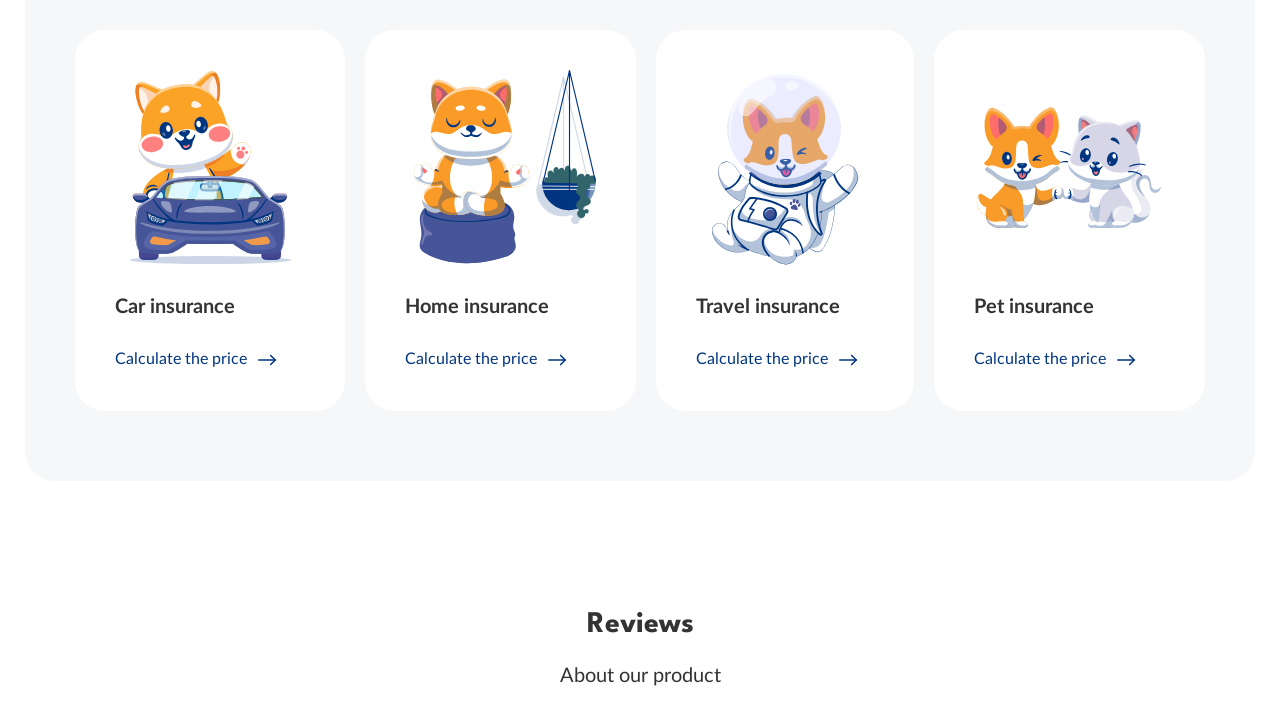